Tests file download functionality by clicking the download button, waiting for the download to complete, and verifying the file was successfully downloaded.

Starting URL: https://demoqa.com/upload-download

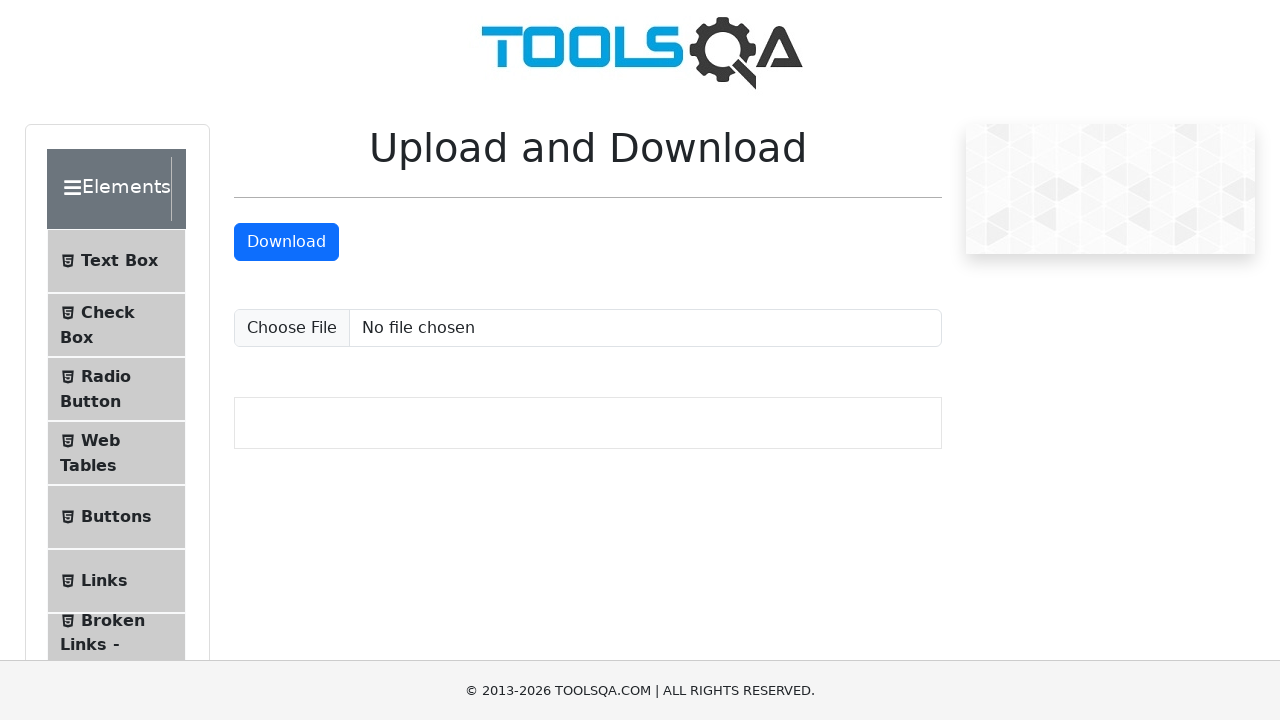

Clicked Download button and initiated file download at (286, 242) on internal:text="Download"i >> nth=-1
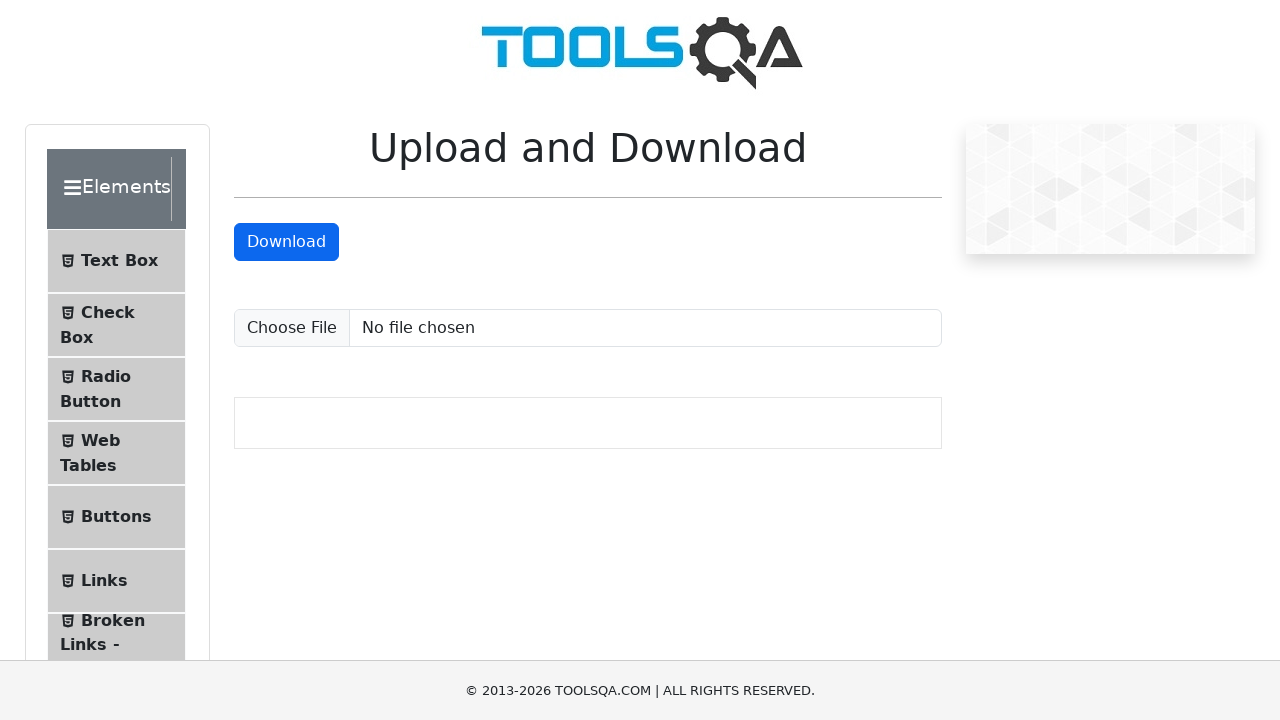

Download completed and file object obtained
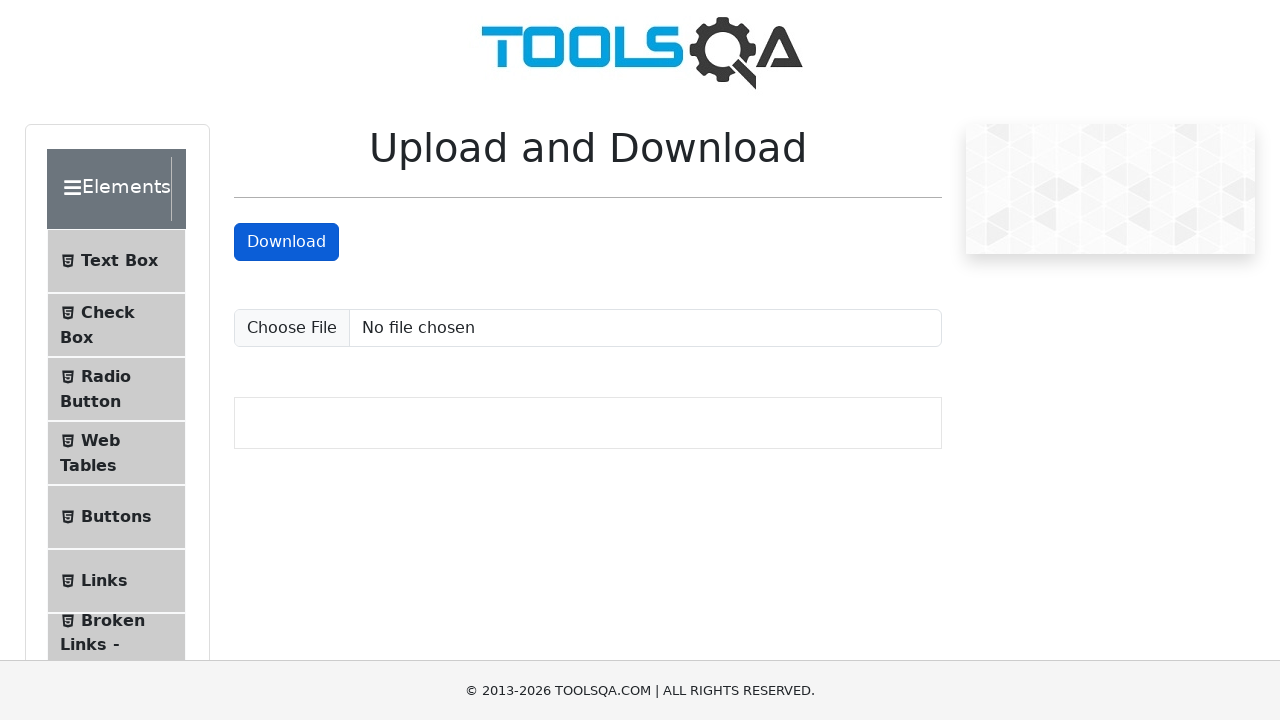

Downloaded file saved to temporary path: /tmp/downloaded_file.jpg
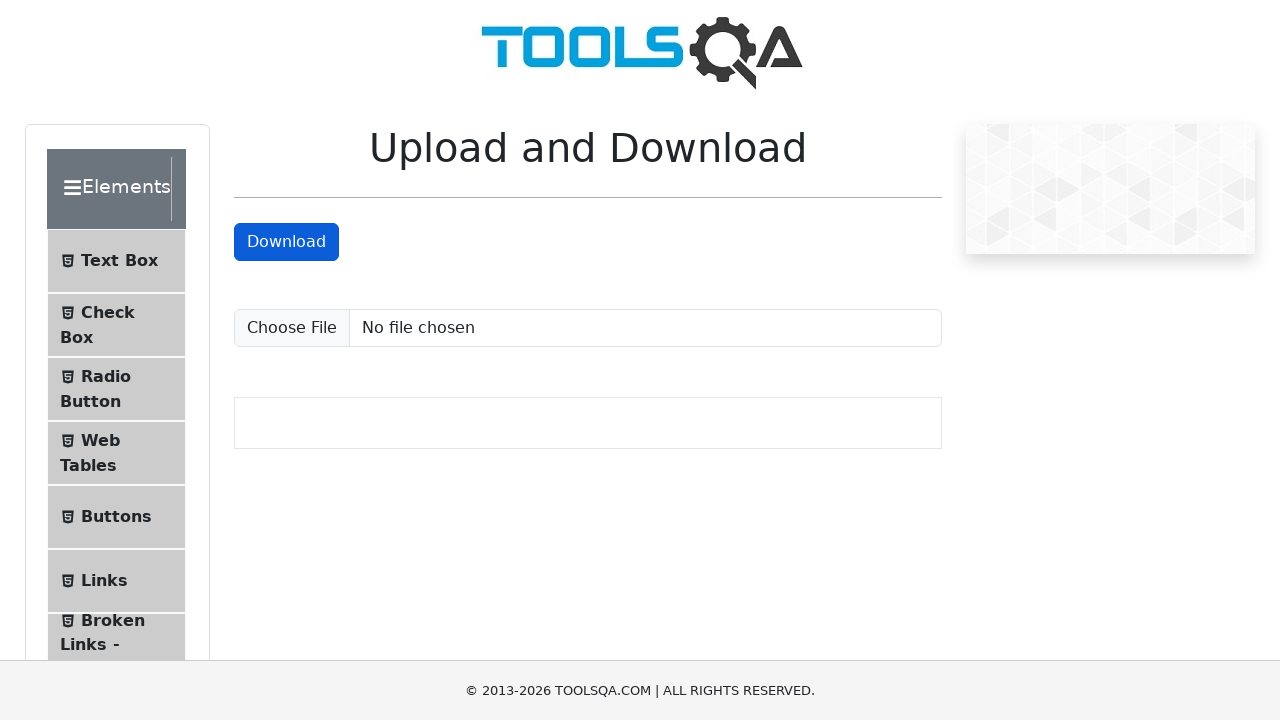

Verified that downloaded file exists at expected location
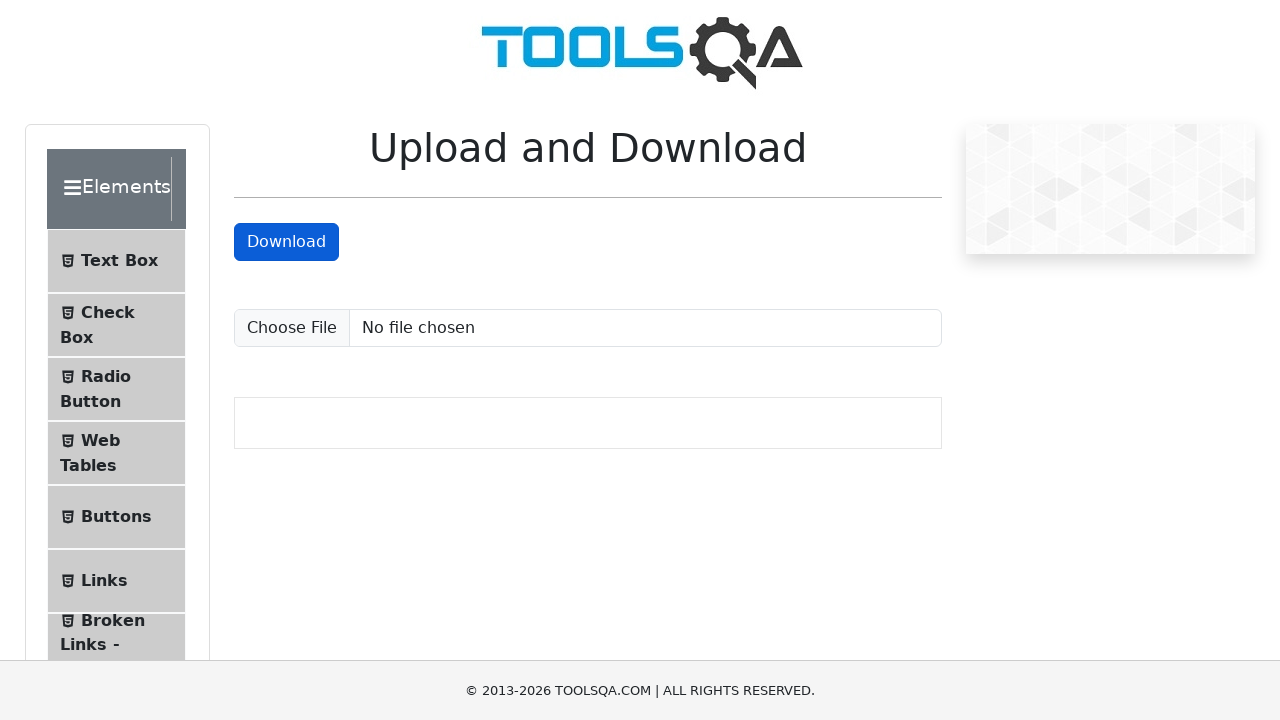

Cleaned up by deleting the temporary downloaded file
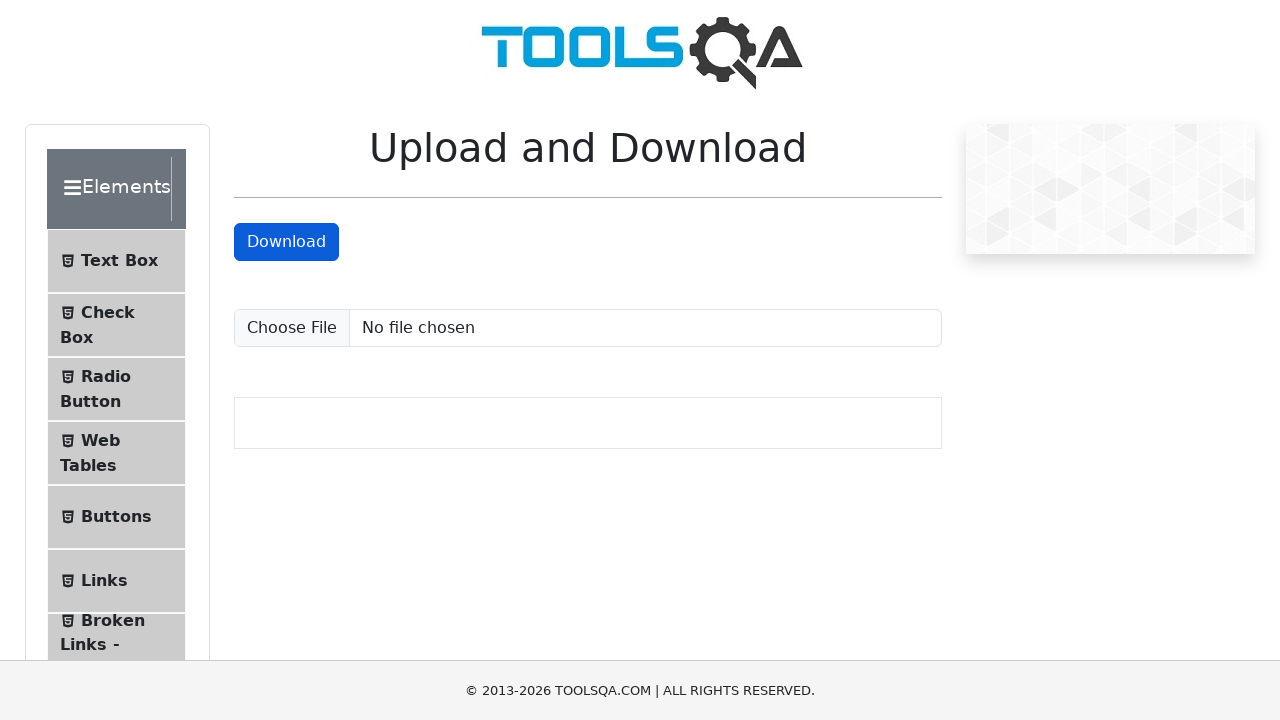

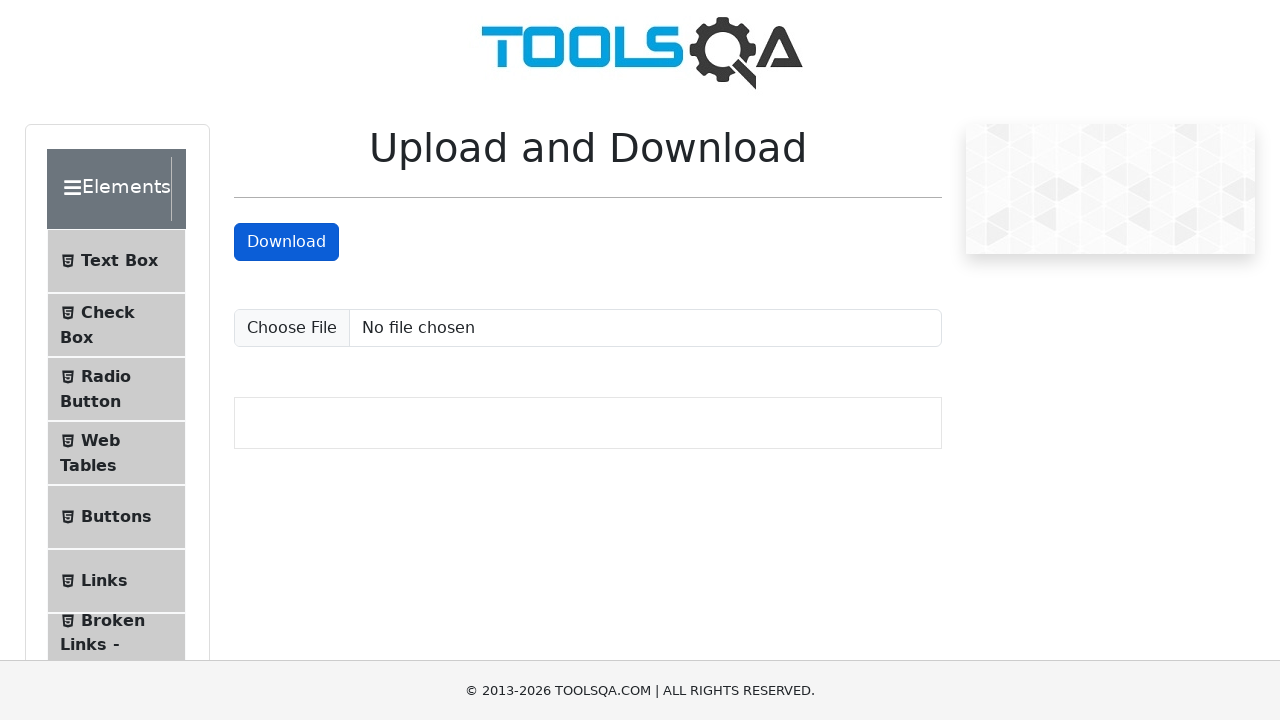